Navigates to Testim's software testing basics blog post and maximizes the window

Starting URL: https://www.testim.io/blog/software-testing-basics/

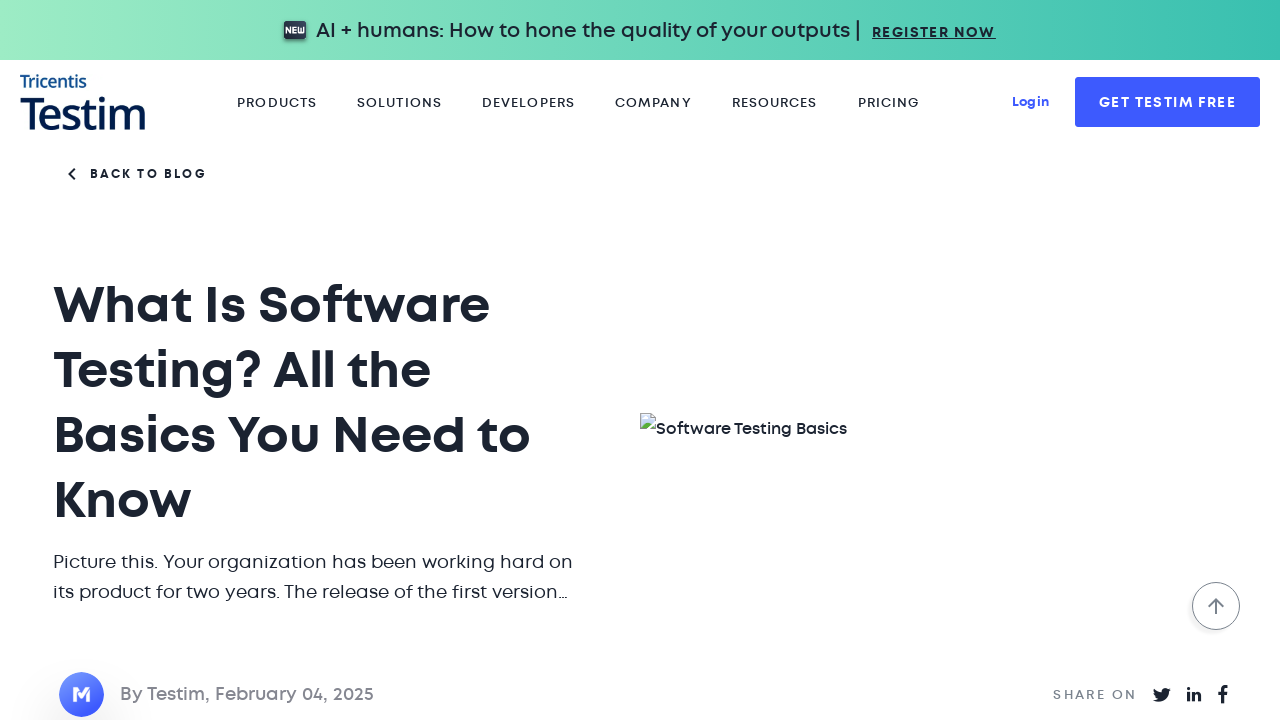

Navigated to Testim's software testing basics blog post
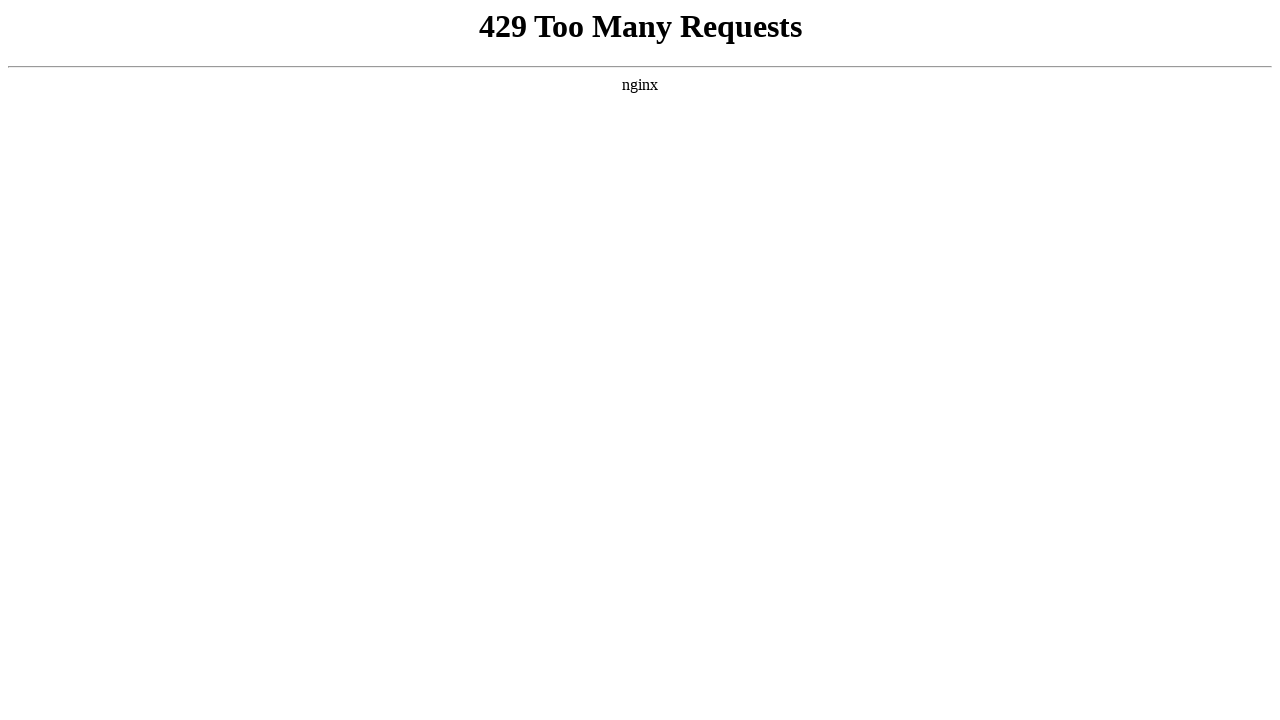

Maximized browser window to full screen
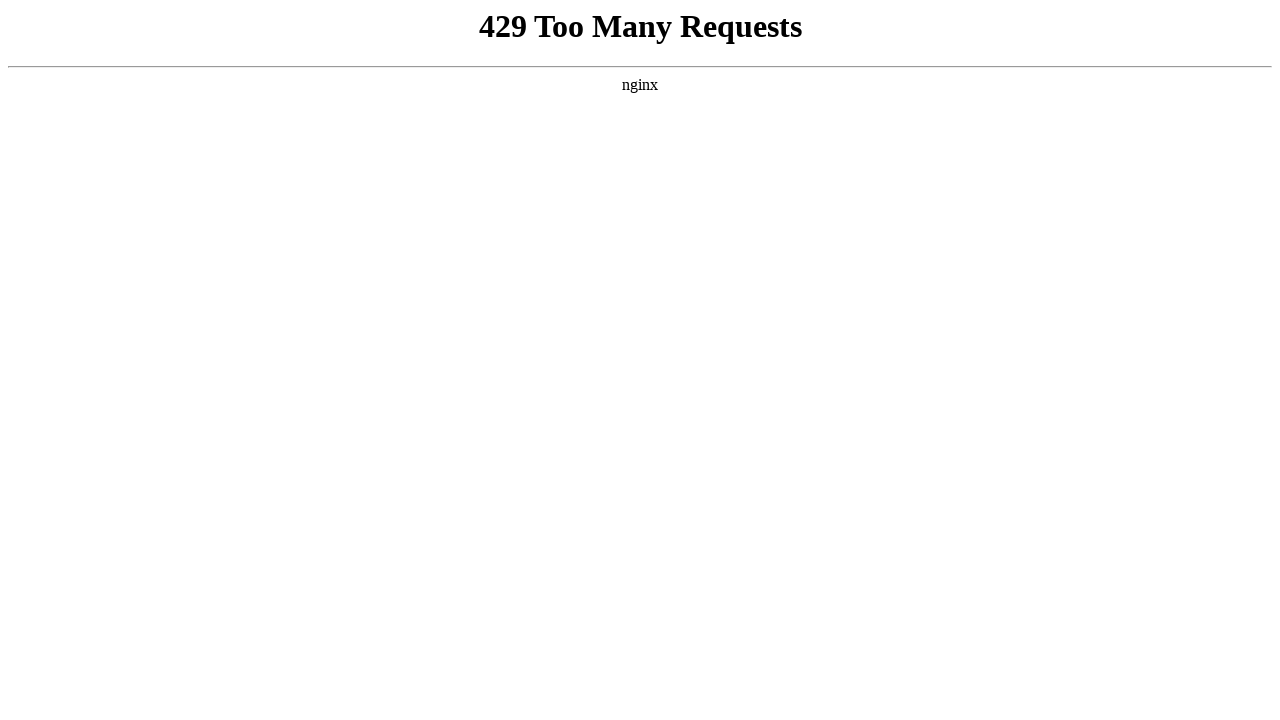

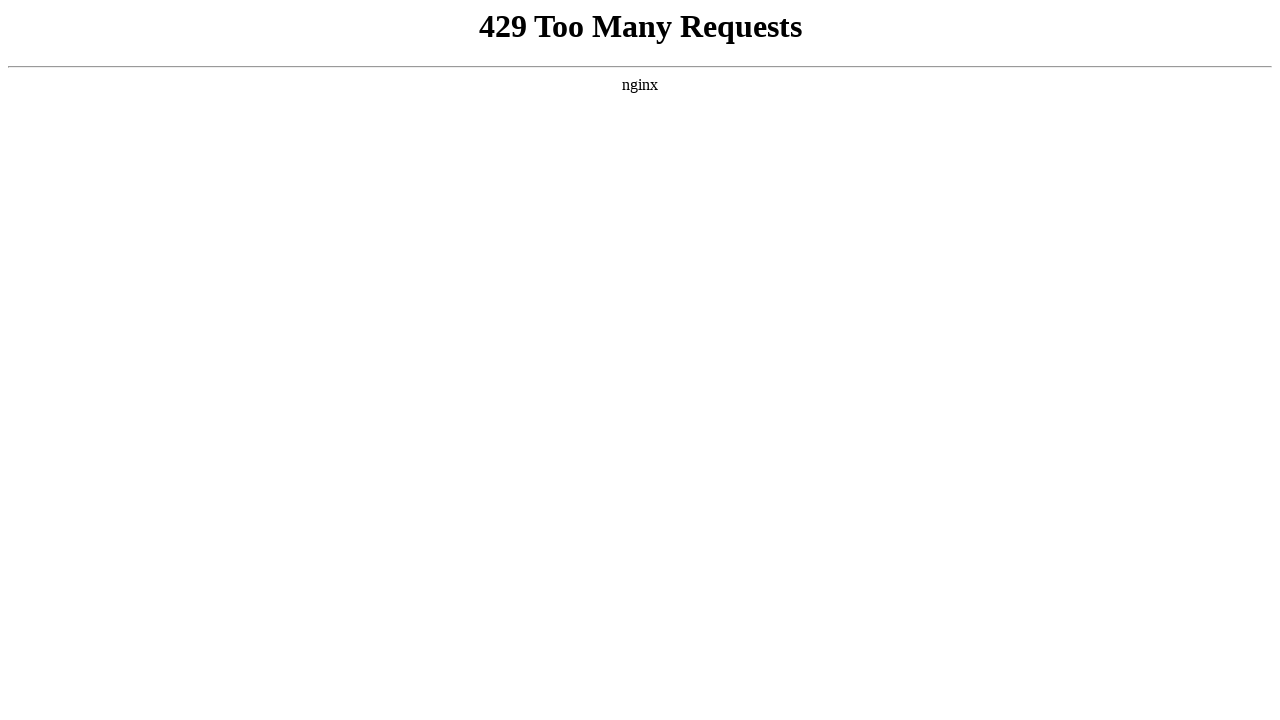